Tests mouse hover functionality by hovering over a dropdown button and clicking on a menu item that appears

Starting URL: https://selectorshub.com/xpath-practice-page/

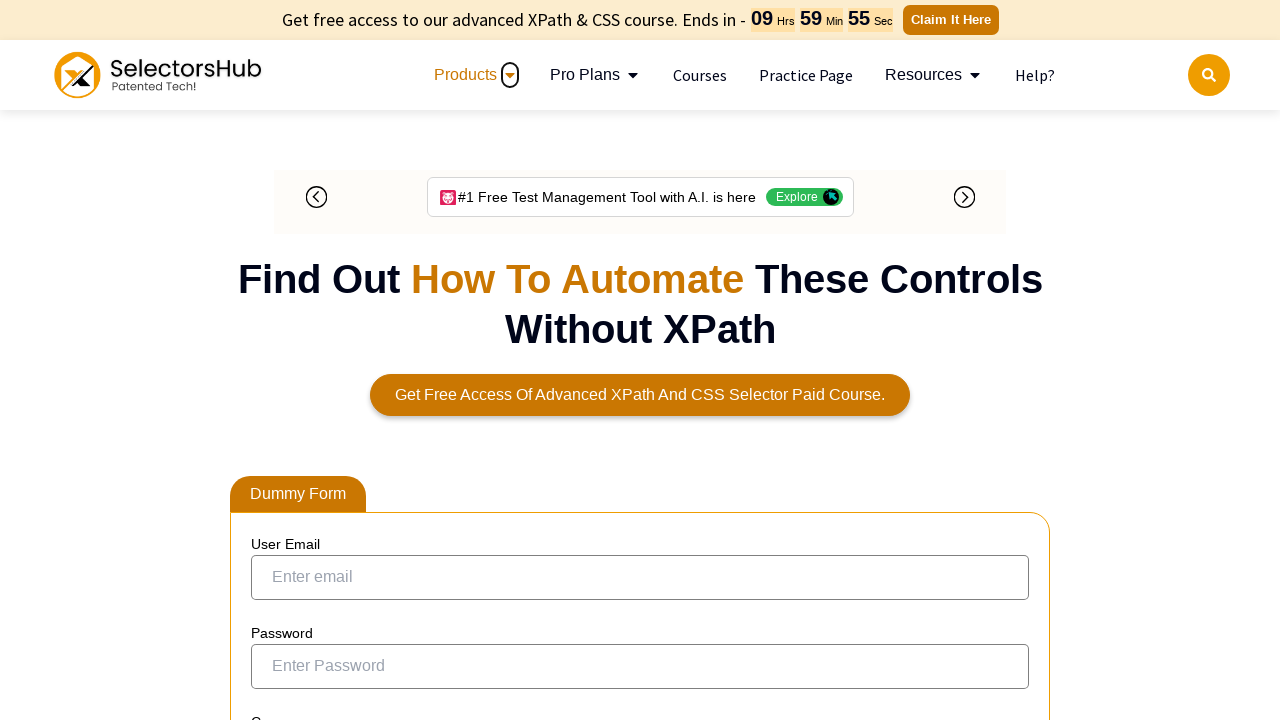

Located dropdown button element
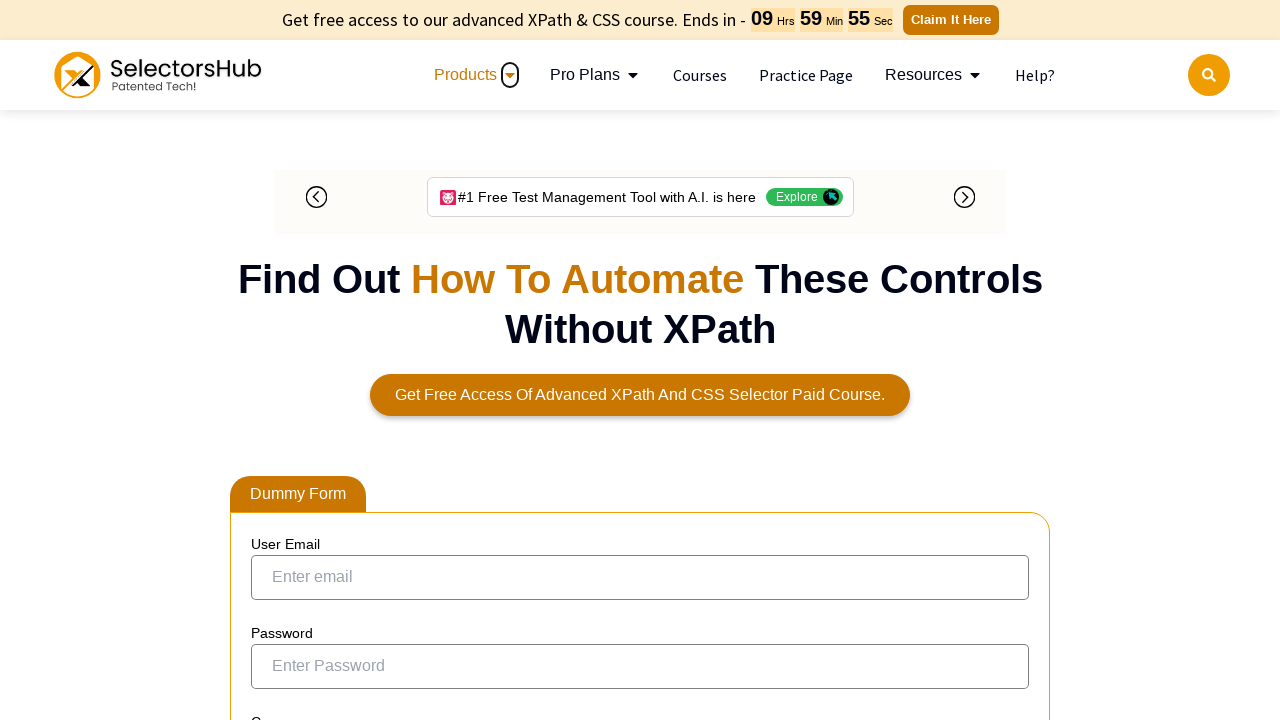

Hovered over dropdown button to reveal menu at (314, 360) on button.dropbtn
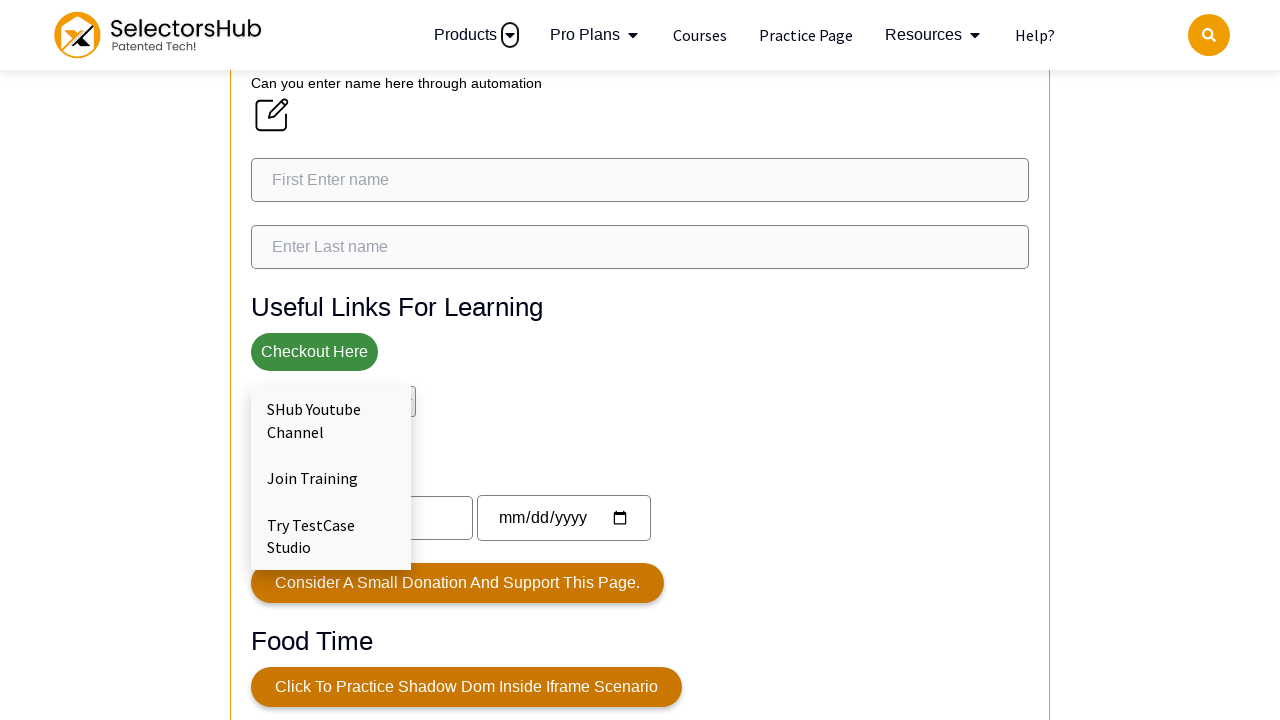

Clicked on 'Join Training' menu item that appeared after hover at (331, 478) on a:has-text('Join Training')
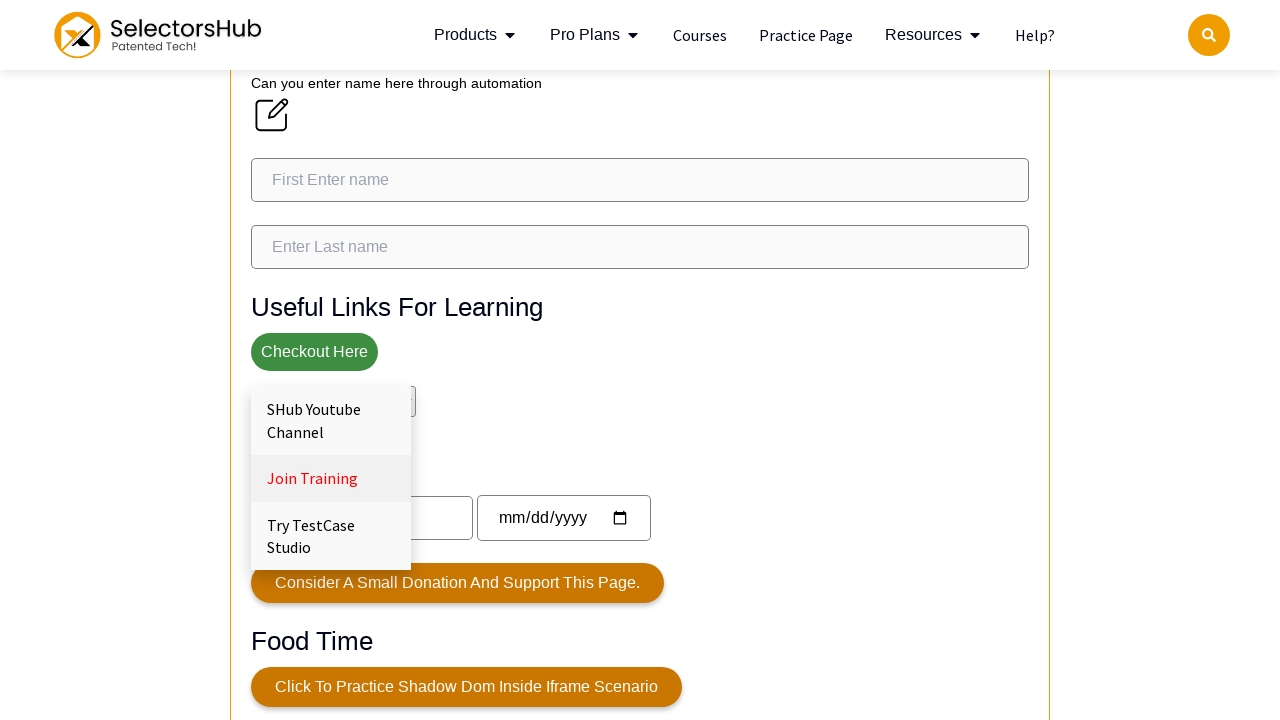

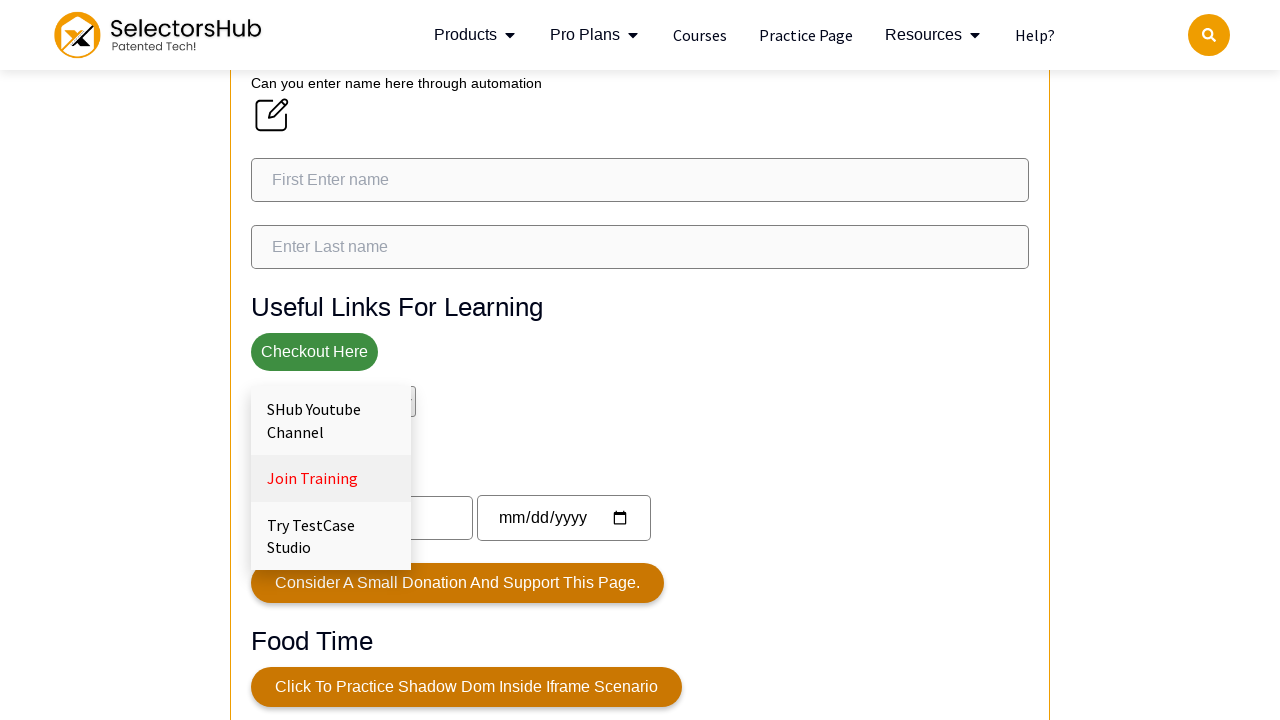